Tests a loading images page by waiting for a spinner to disappear, then waiting for images to load and verifying the third image has a valid src attribute

Starting URL: https://bonigarcia.dev/selenium-webdriver-java/loading-images.html

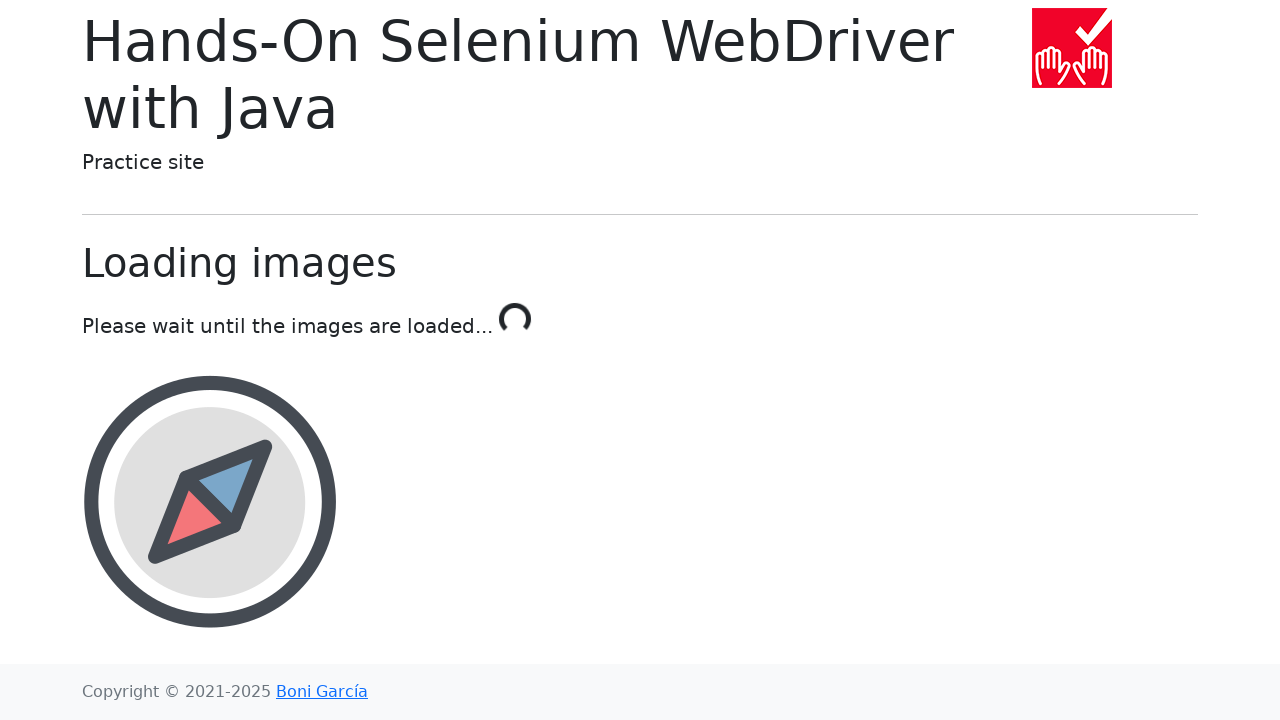

Loading spinner disappeared
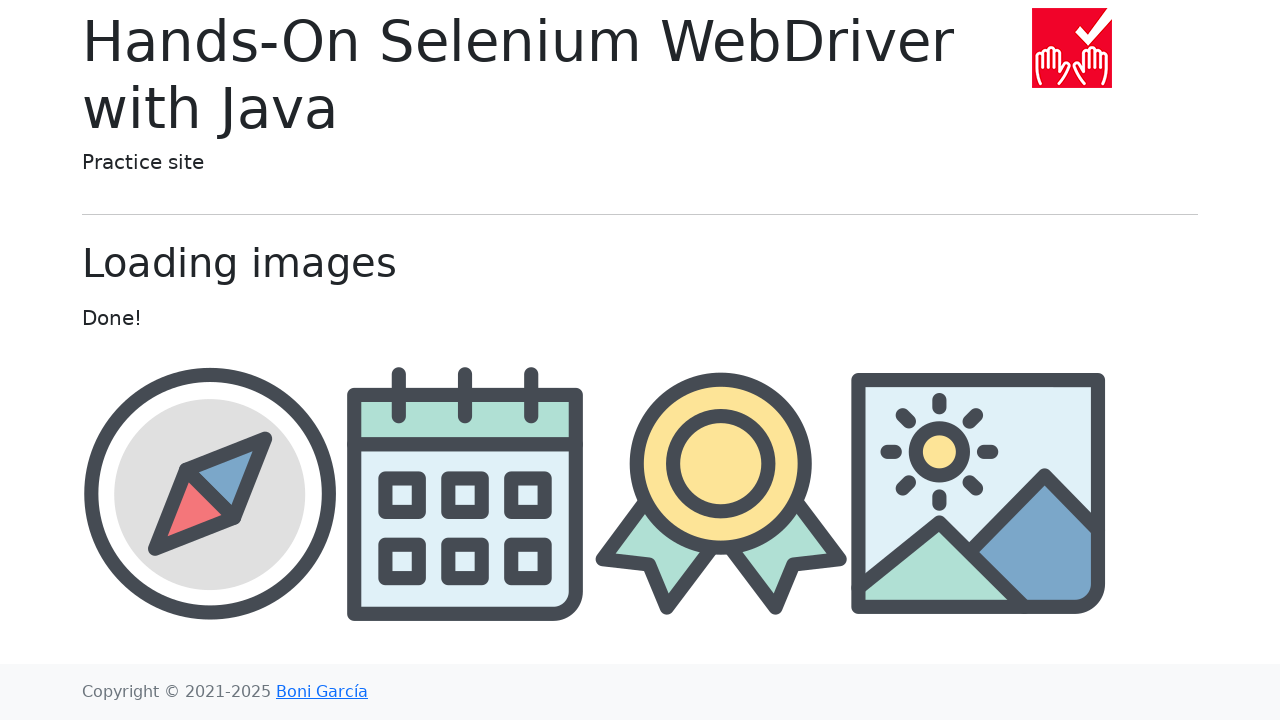

Images in container became present
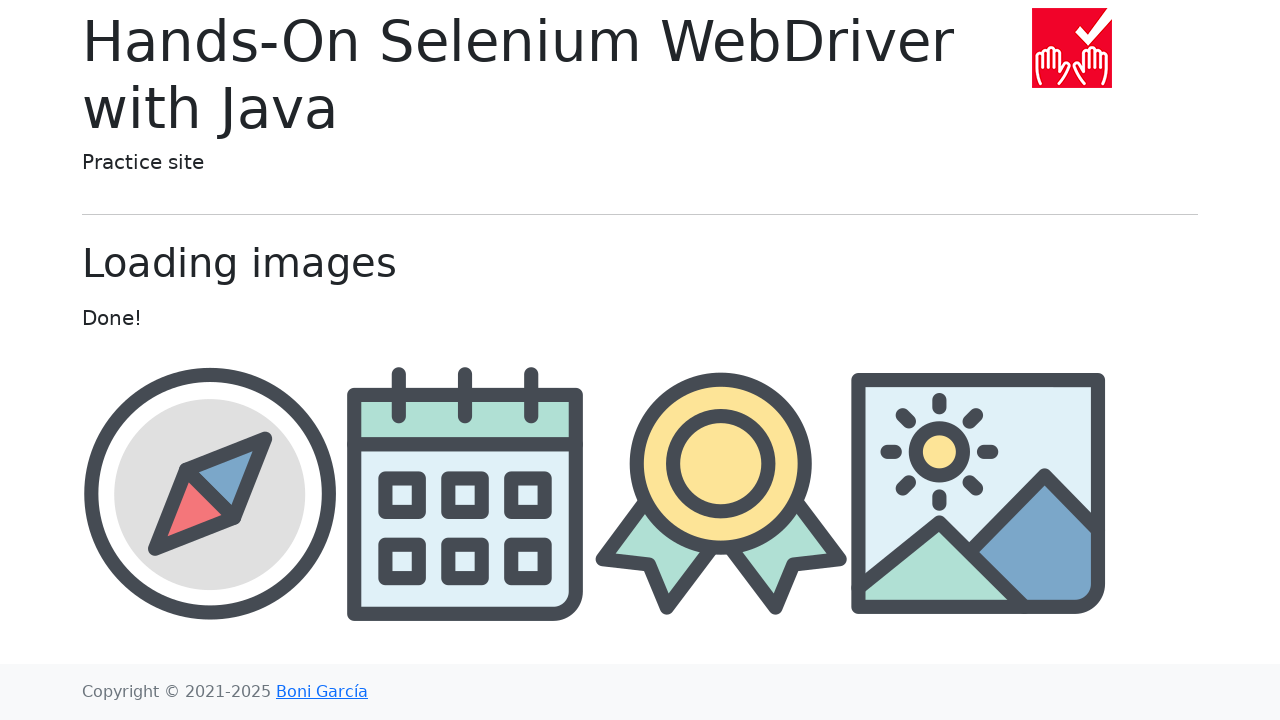

Third image loaded with valid src attribute
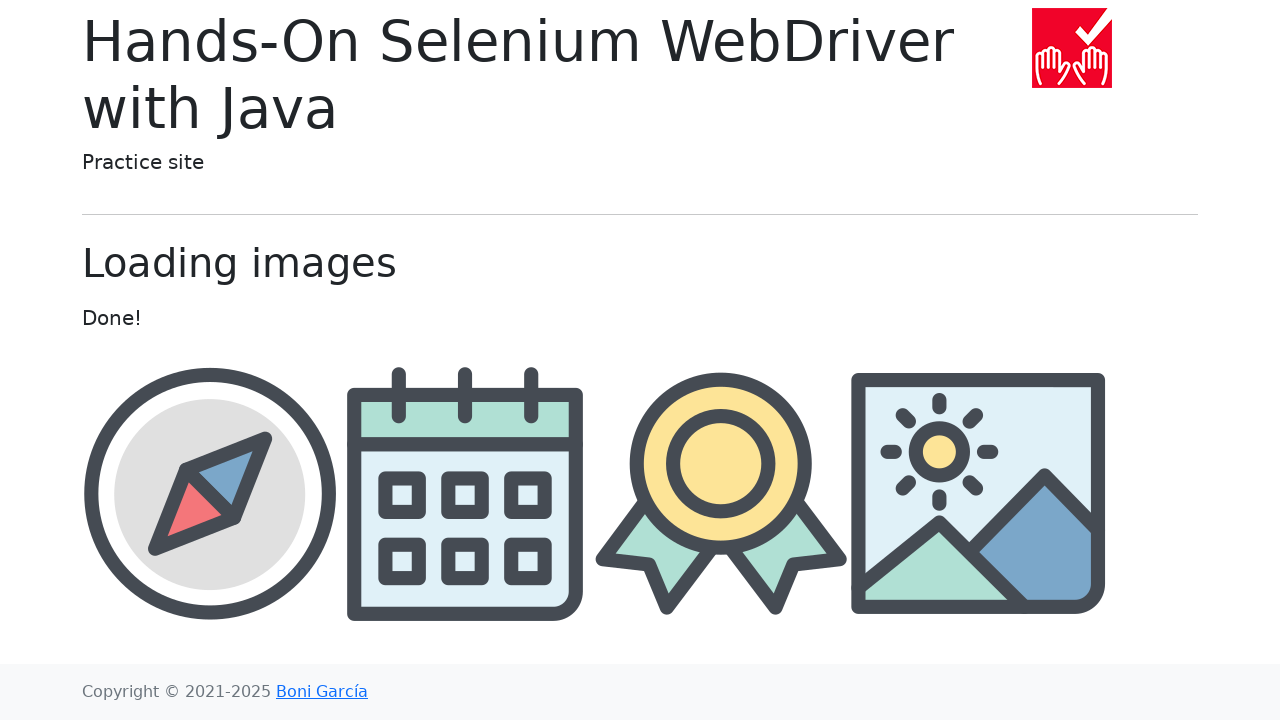

Retrieved third image src: img/award.png
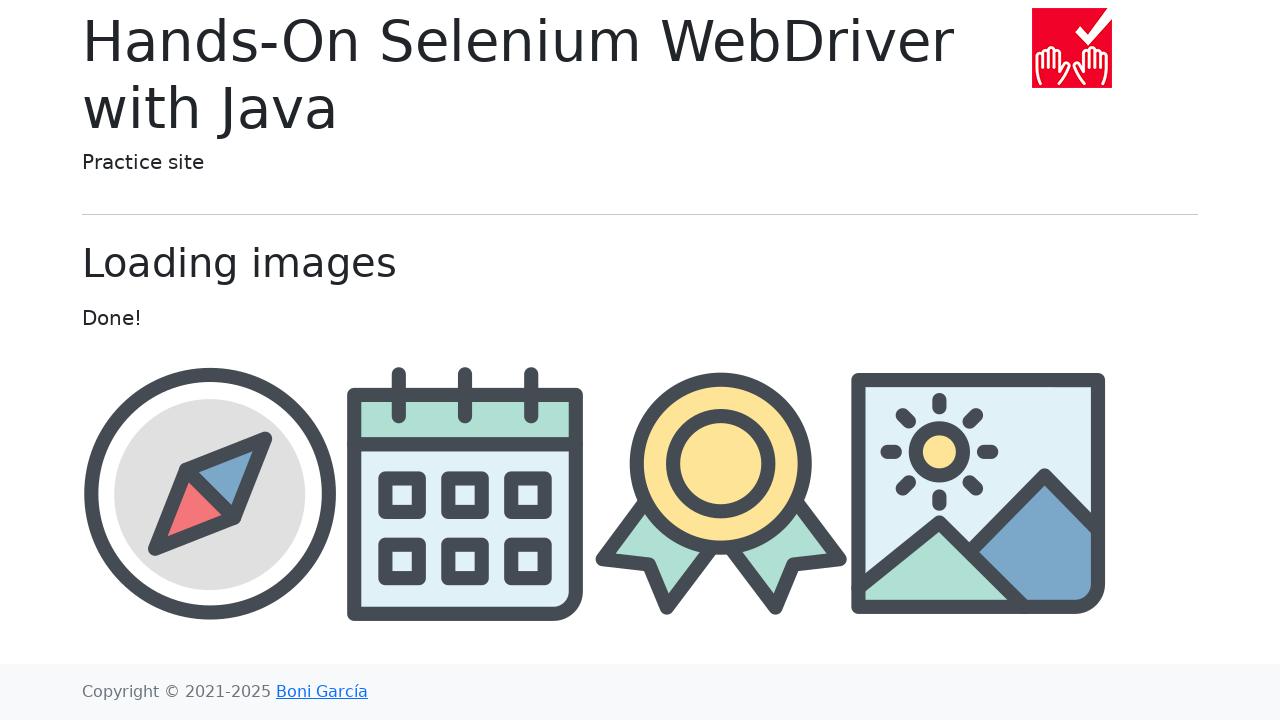

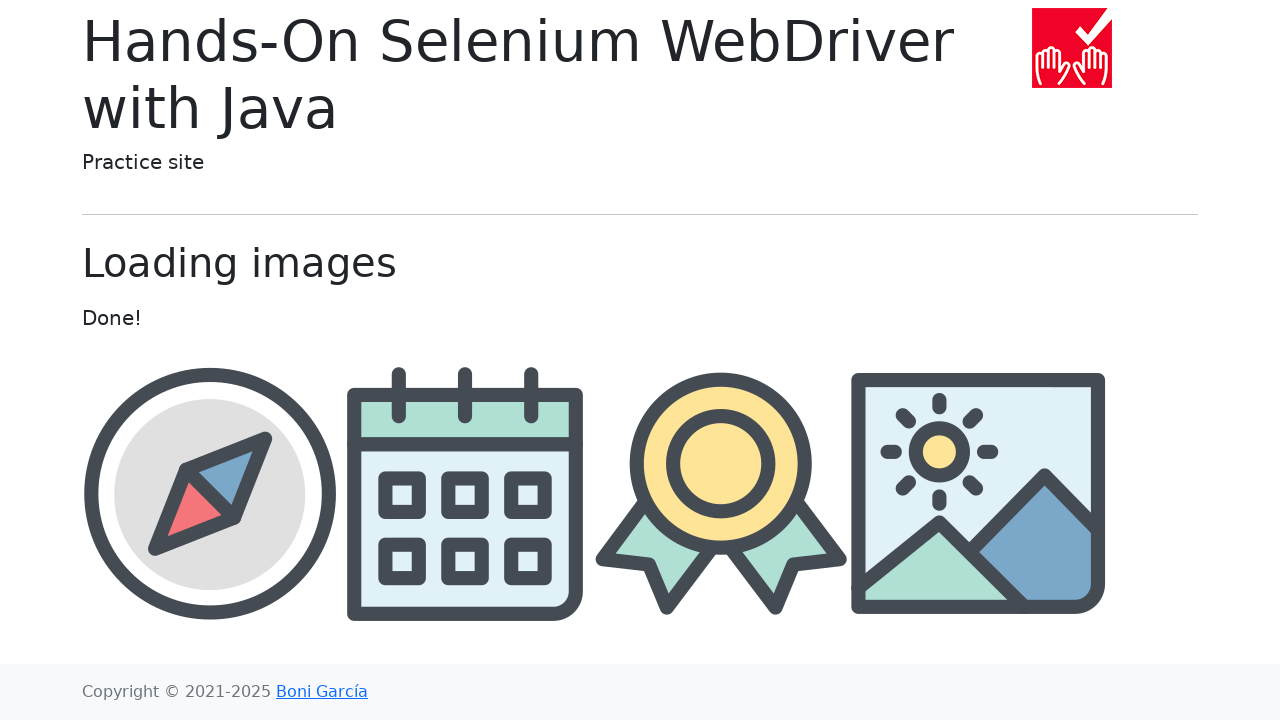